Tests browser JavaScript alert handling by clicking the JS Alert button, accepting the alert, and verifying the result message shows successful click.

Starting URL: https://the-internet.herokuapp.com/javascript_alerts

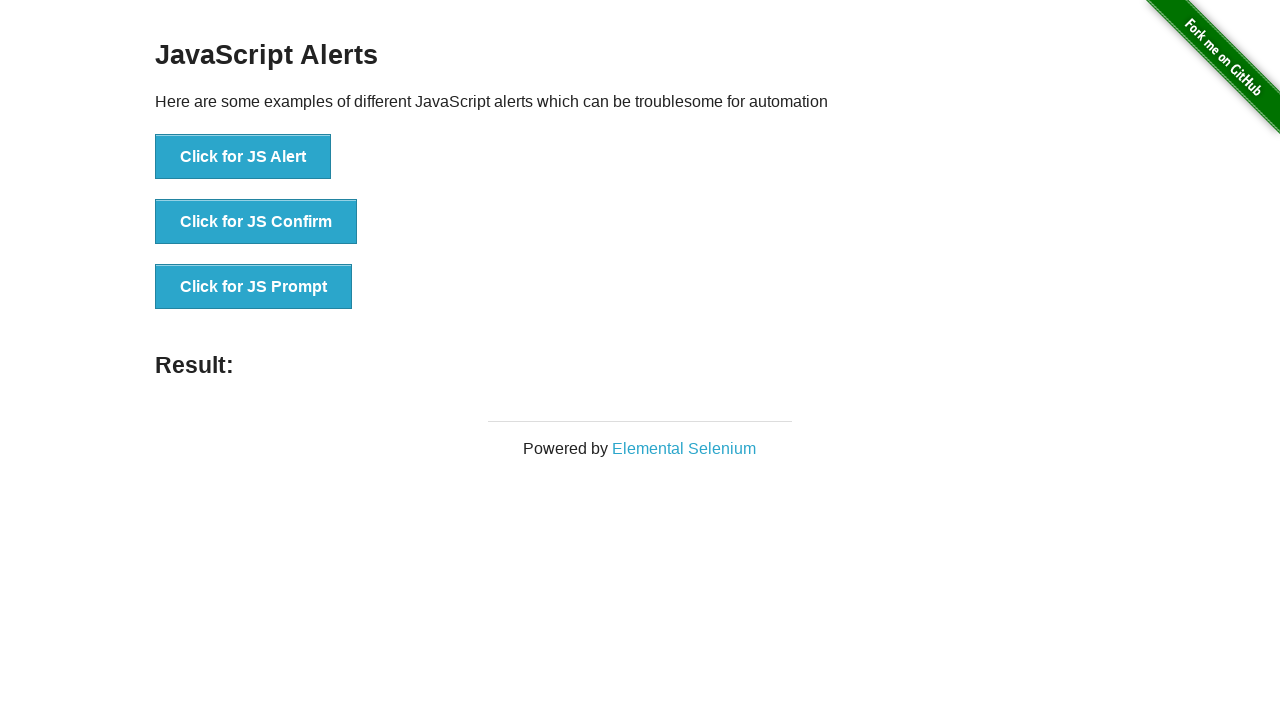

Set up dialog handler to accept JavaScript alerts
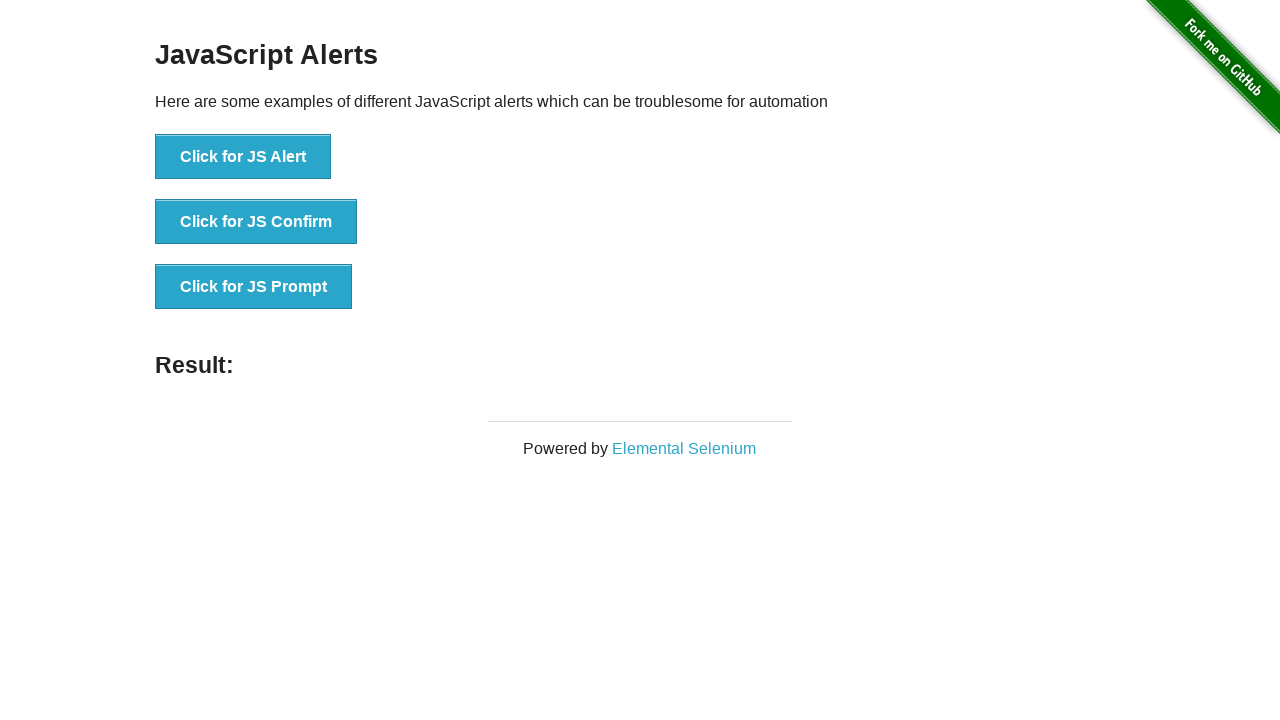

Clicked the JS Alert button at (243, 157) on xpath=//*[text() = 'Click for JS Alert']
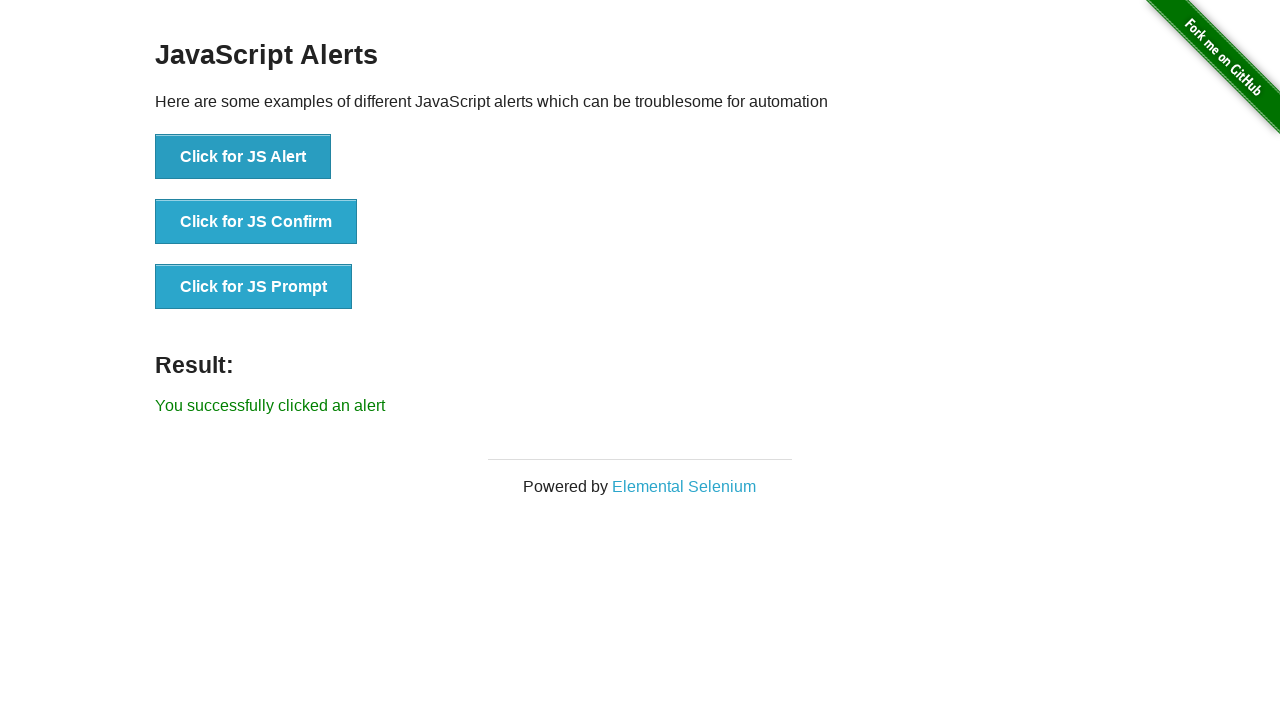

Result message element loaded
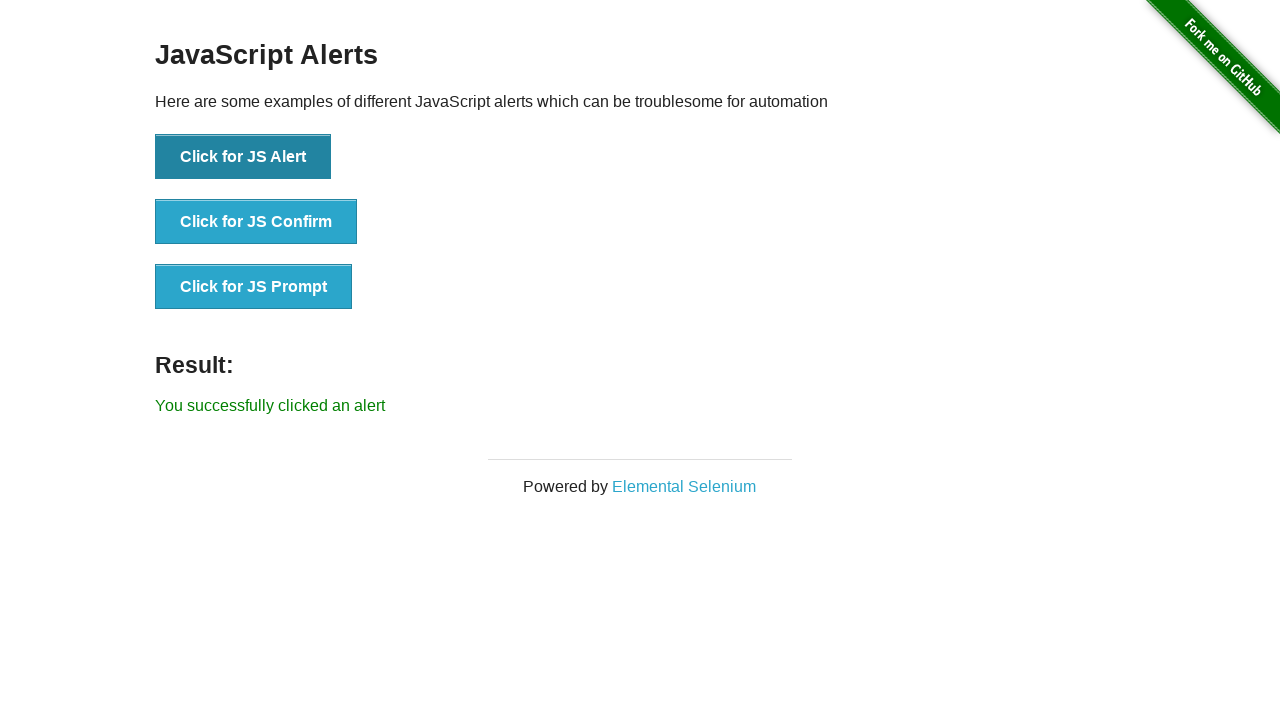

Retrieved result text: You successfully clicked an alert
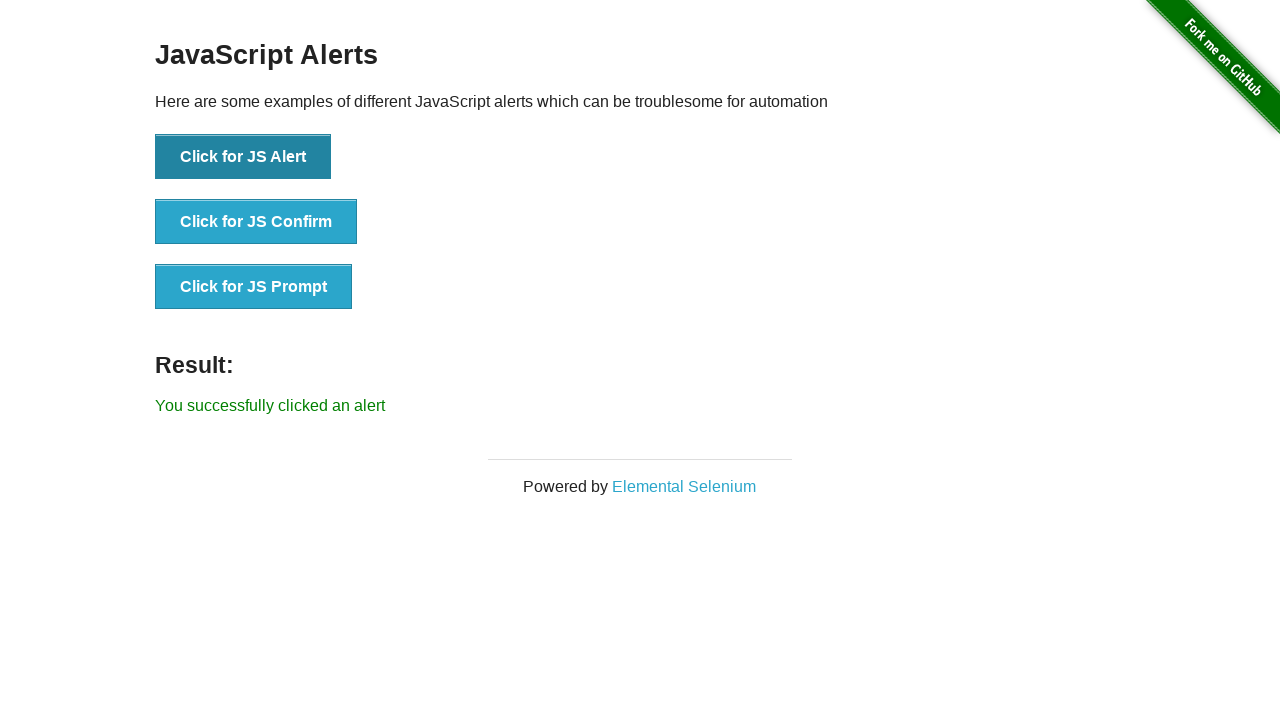

Verified success message is displayed
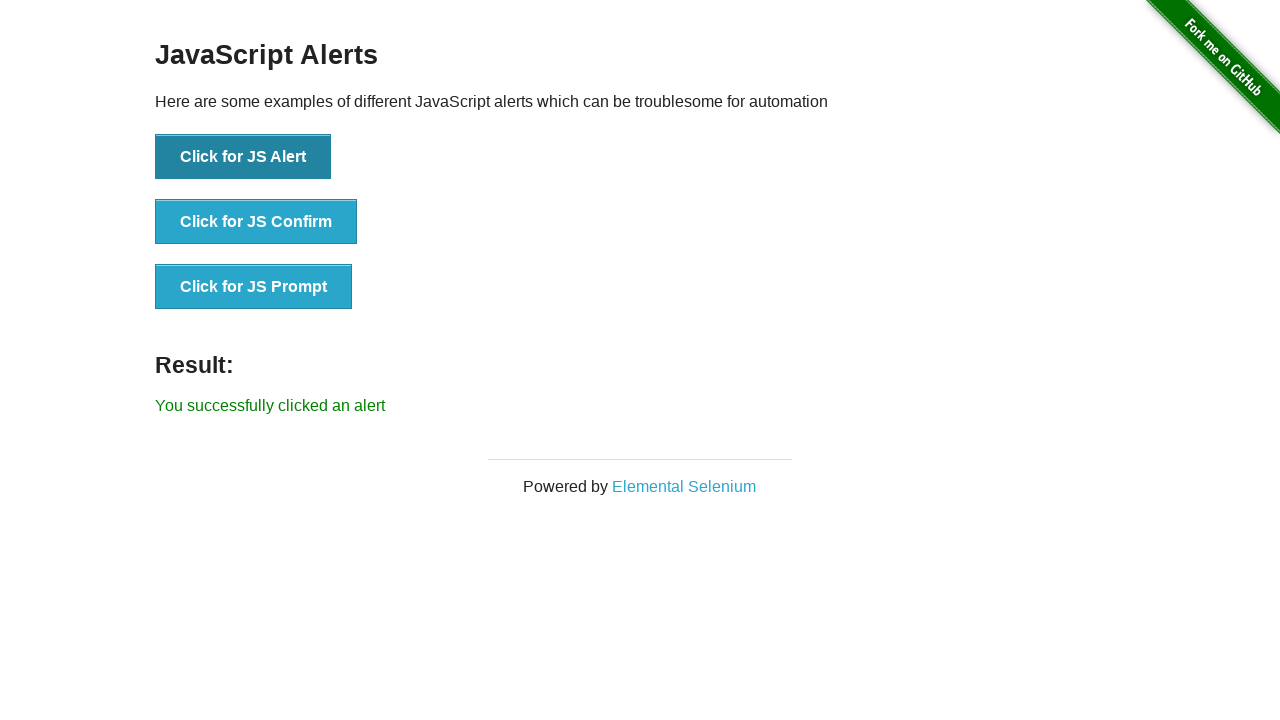

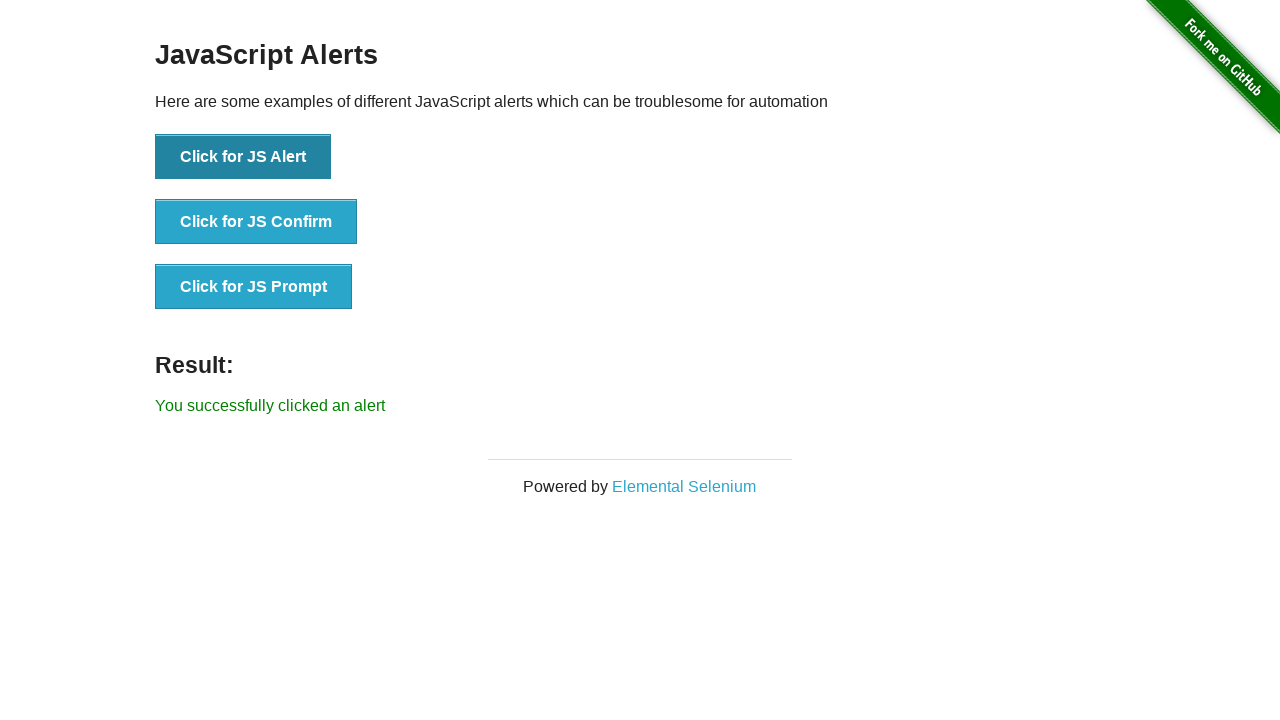